Tests calculator addition with adequate wait time (2 seconds) for result to appear

Starting URL: http://juliemr.github.io/protractor-demo/

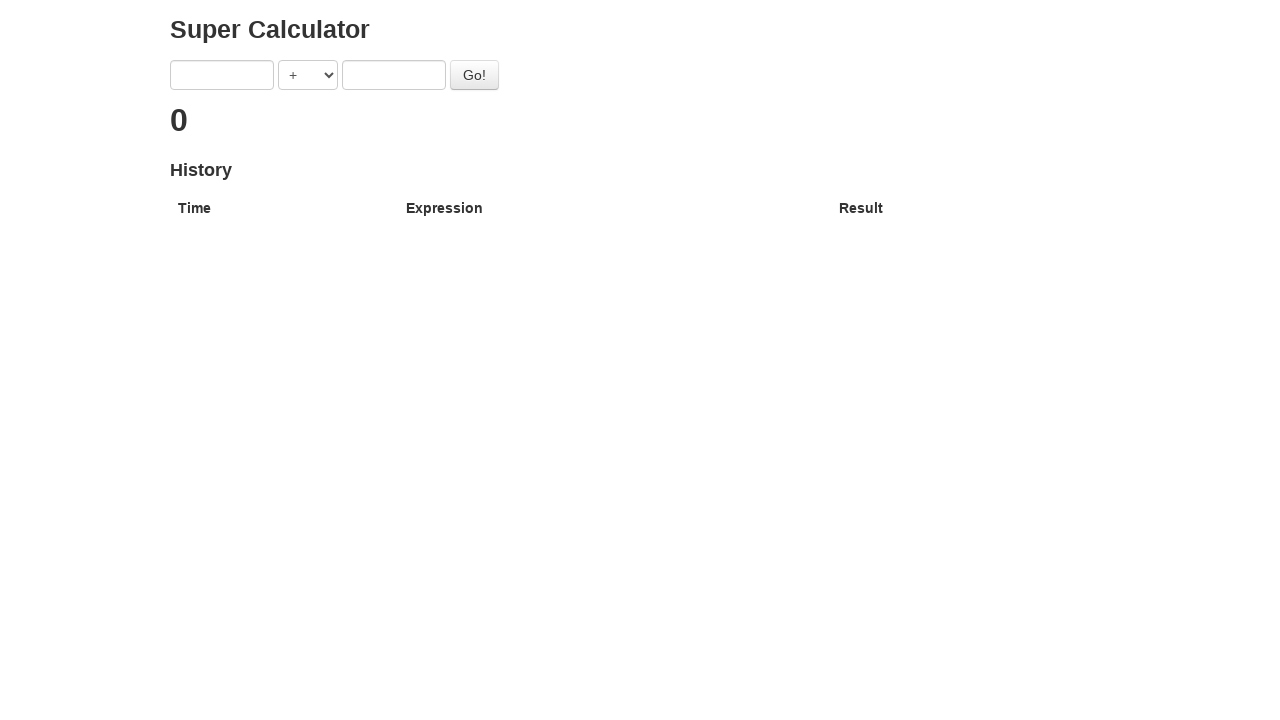

Entered first number '5' in calculator input field on input[ng-model='first']
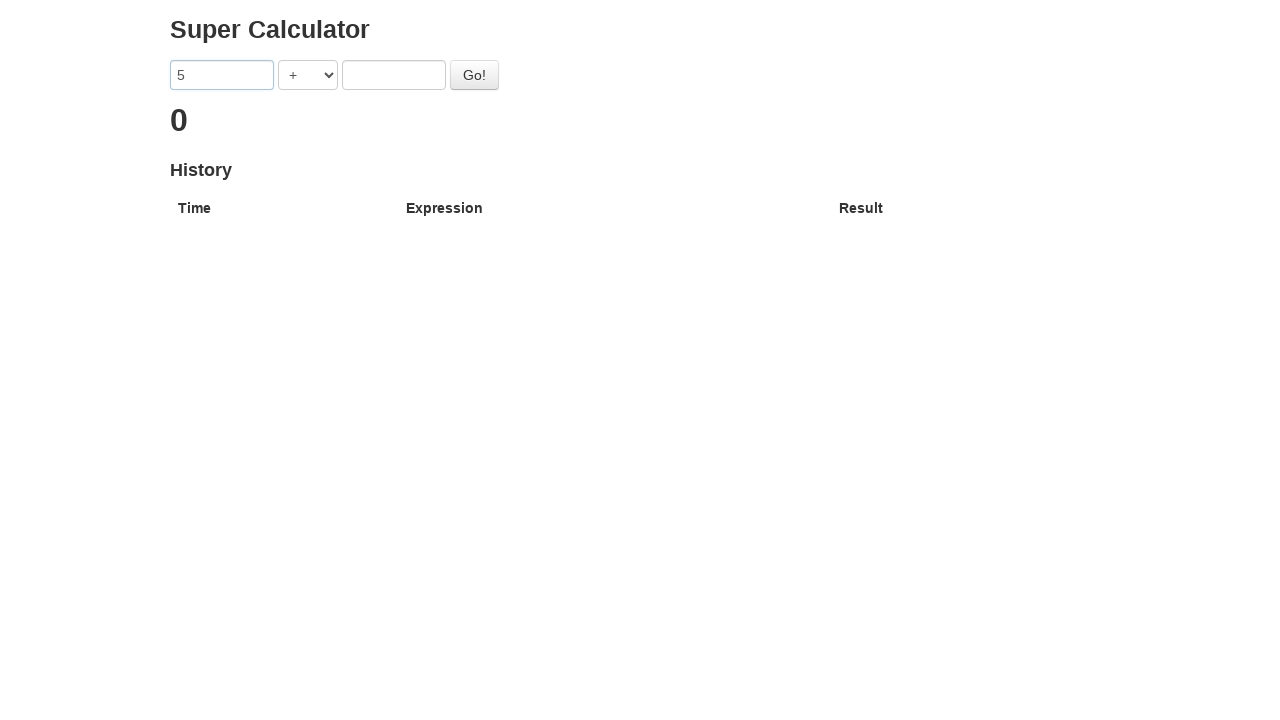

Entered second number '6' in calculator input field on input[ng-model='second']
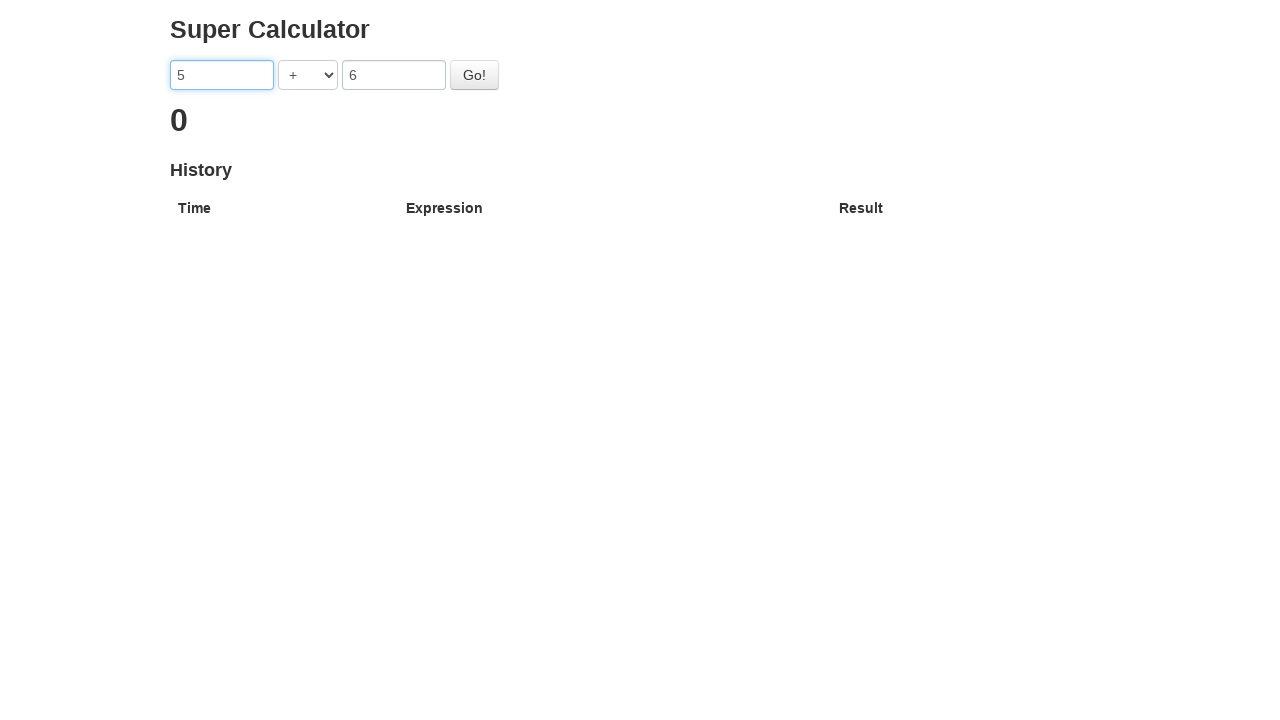

Clicked calculate button to add numbers at (474, 75) on button#gobutton
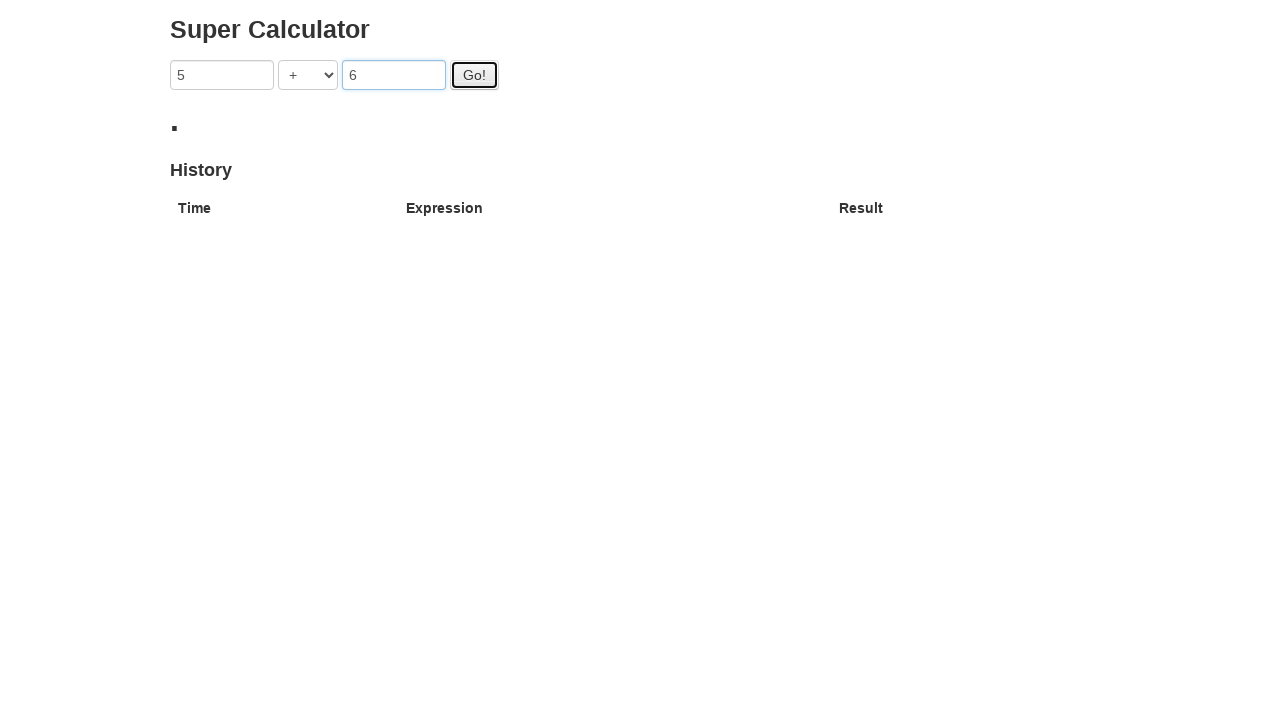

Waited for result '11' to appear on page (2 second timeout)
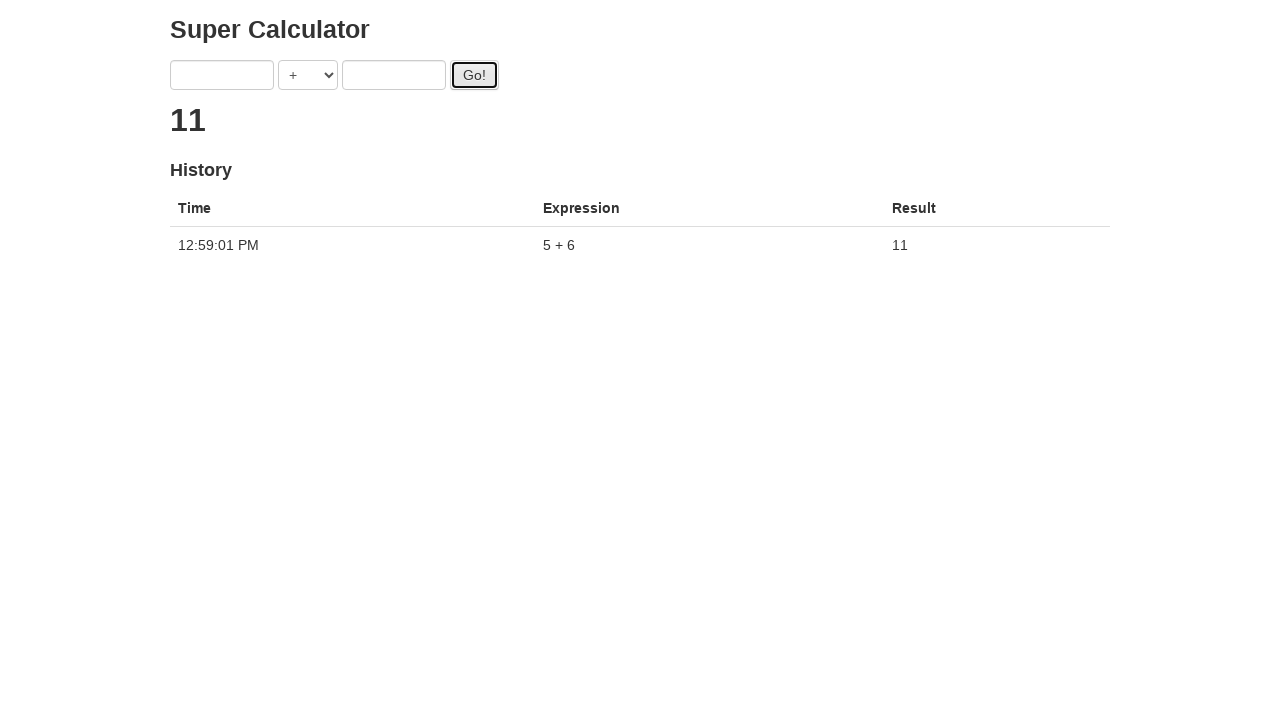

Retrieved result text from h2.ng-binding element
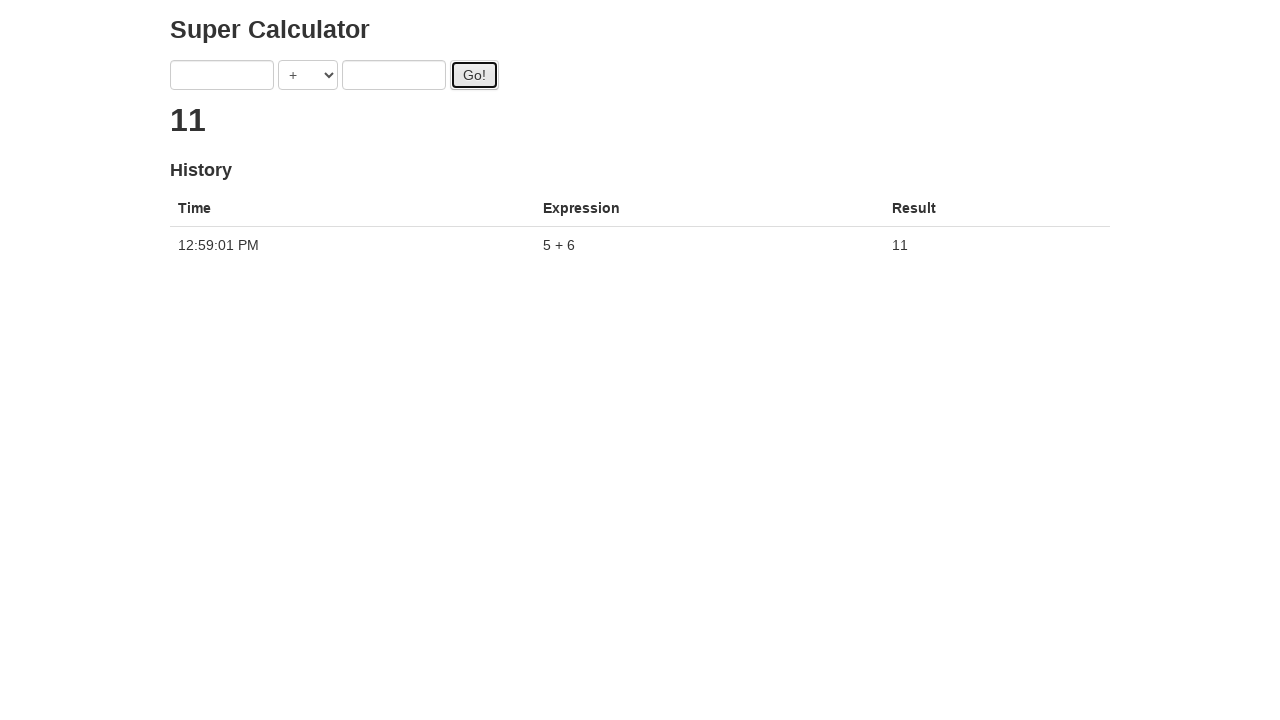

Assertion passed: calculator result '11' is correct (5 + 6 = 11)
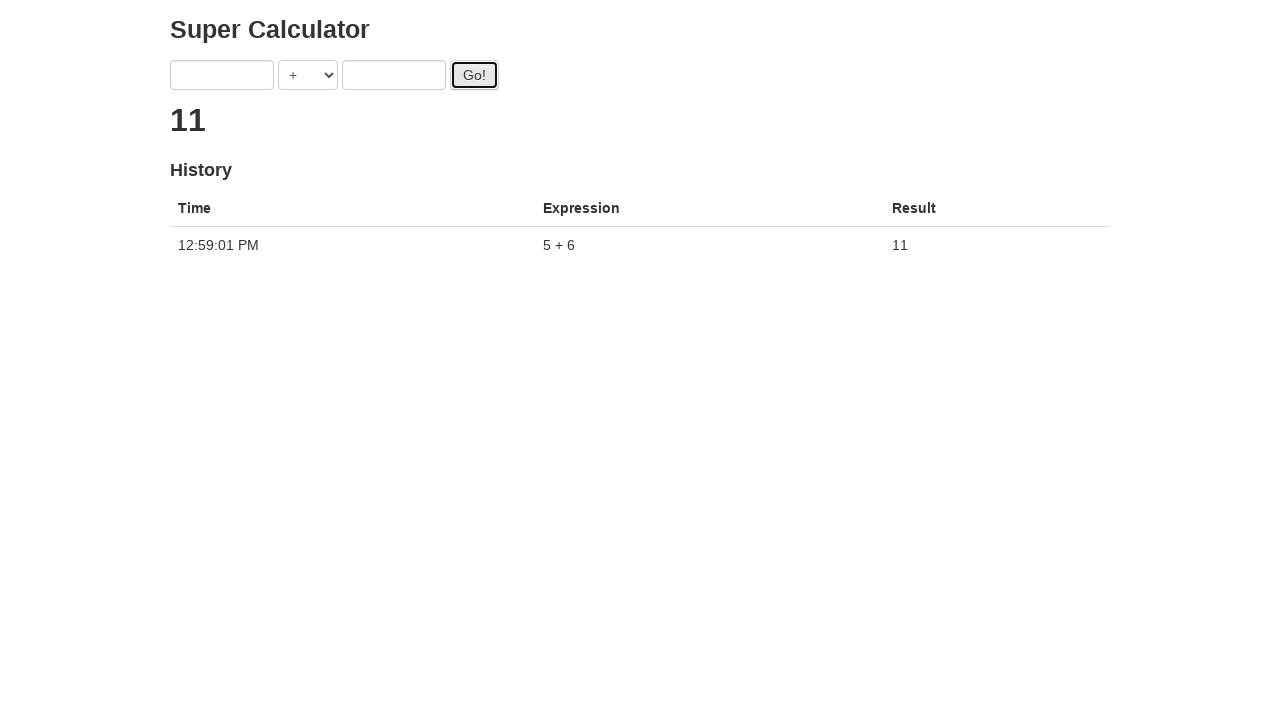

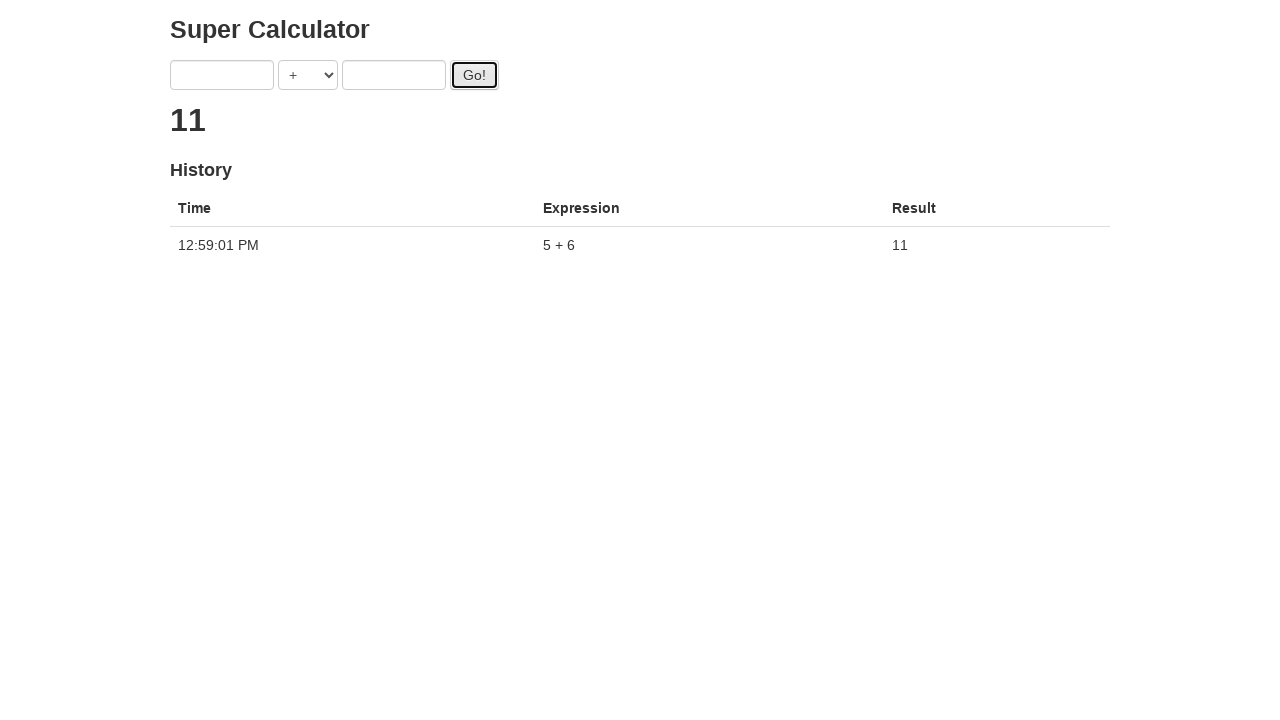